Tests fluent wait functionality by clicking a button with custom wait conditions

Starting URL: https://www.hyrtutorials.com/p/waits-demo.html#

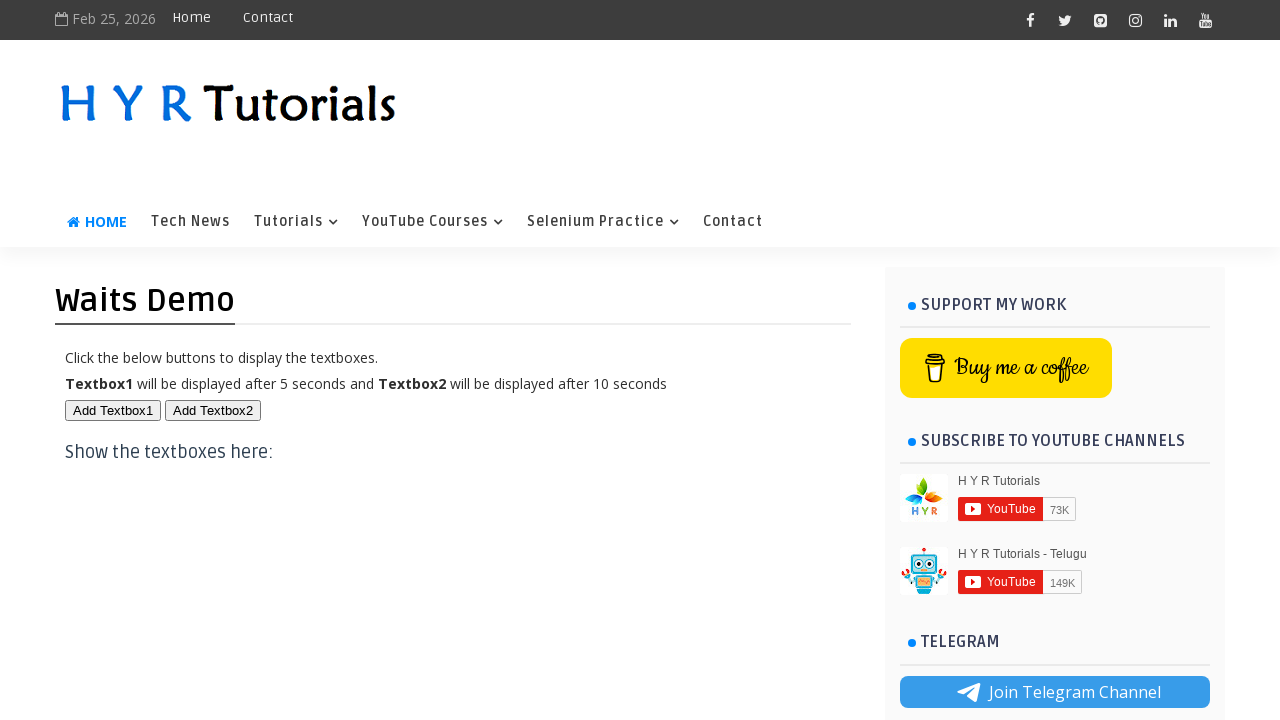

Navigated to waits demo page
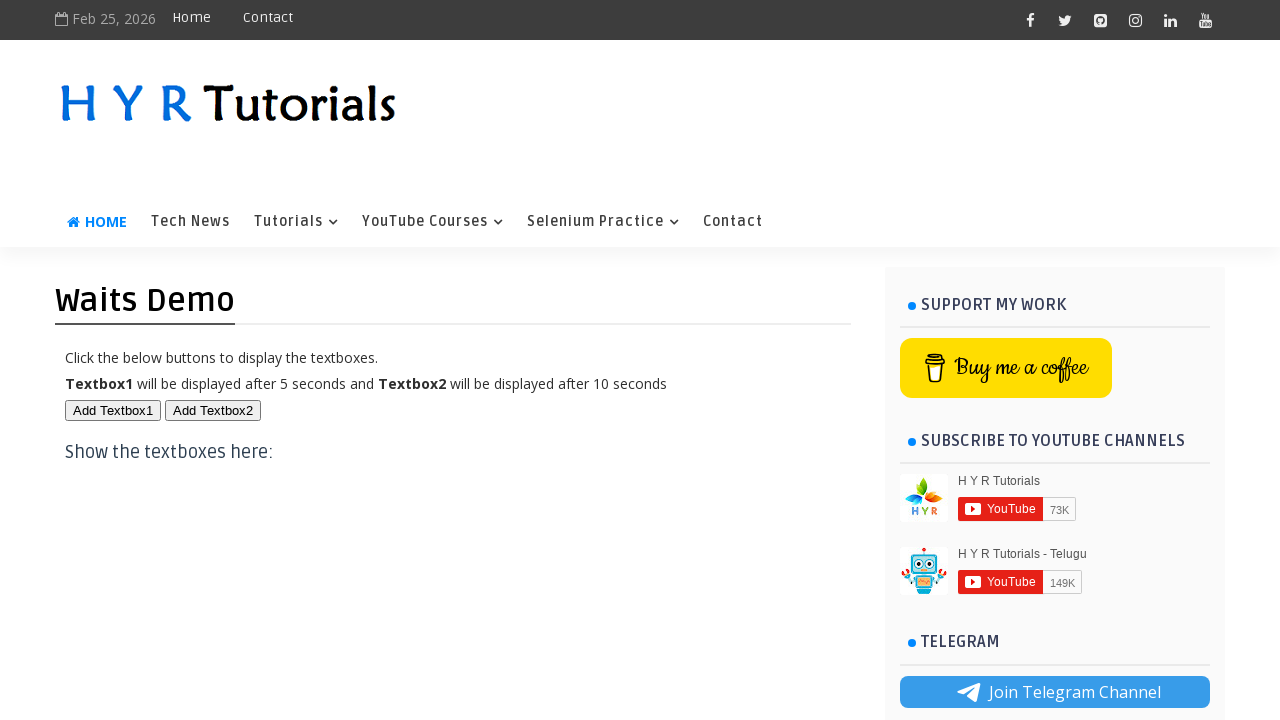

Clicked button with fluent wait behavior at (113, 410) on xpath=//button[@id='btn1']
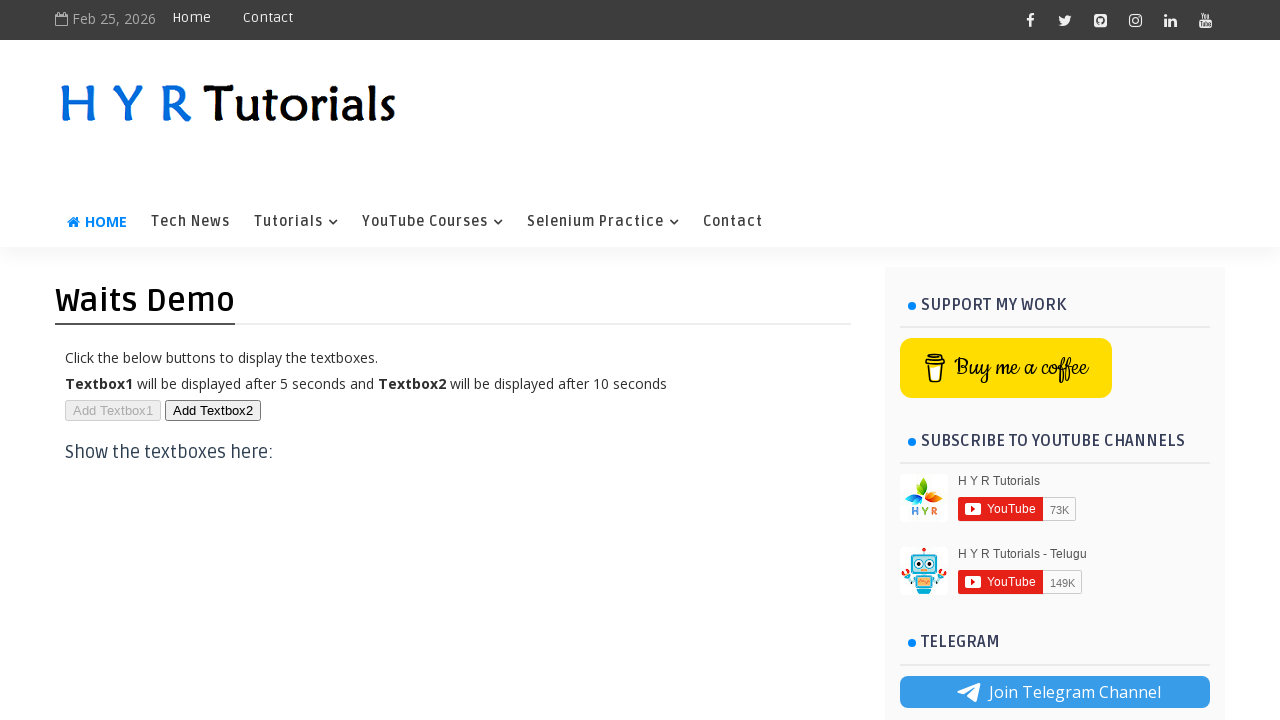

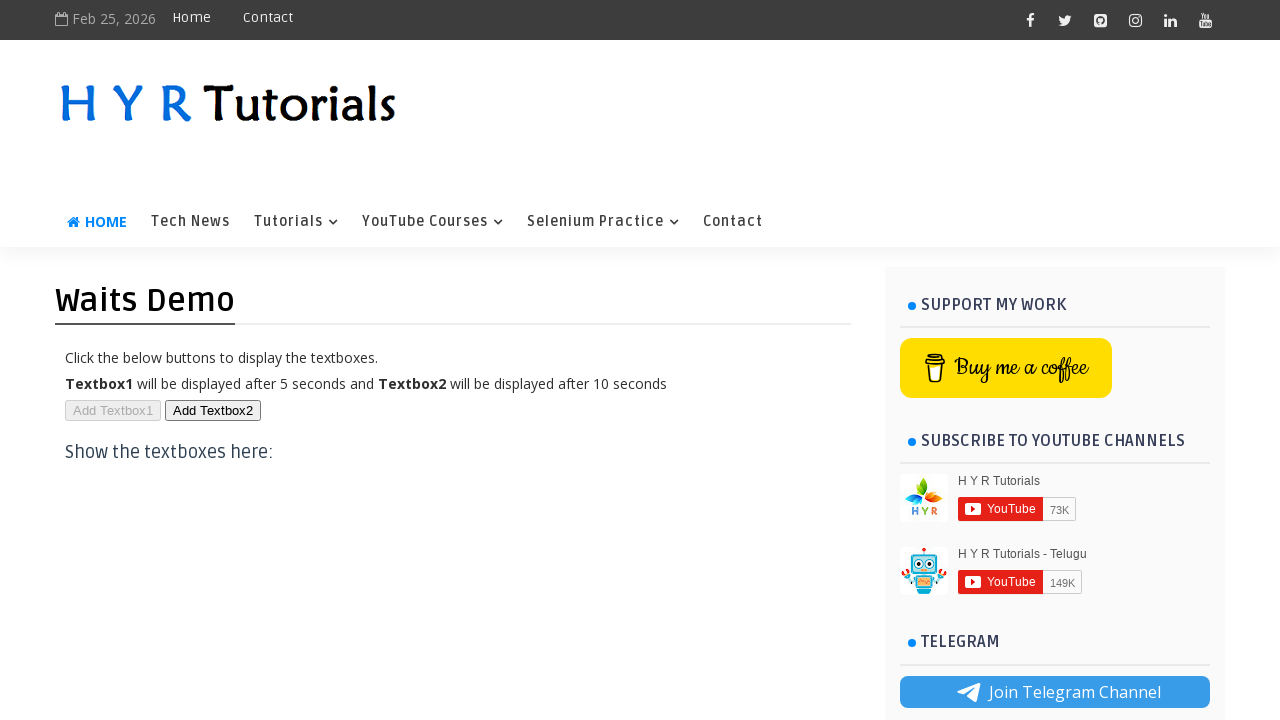